Tests the complete checkout flow on GreenKart by searching for products, adding Cashews to cart, navigating to checkout, and placing an order.

Starting URL: https://rahulshettyacademy.com/seleniumPractise/#/

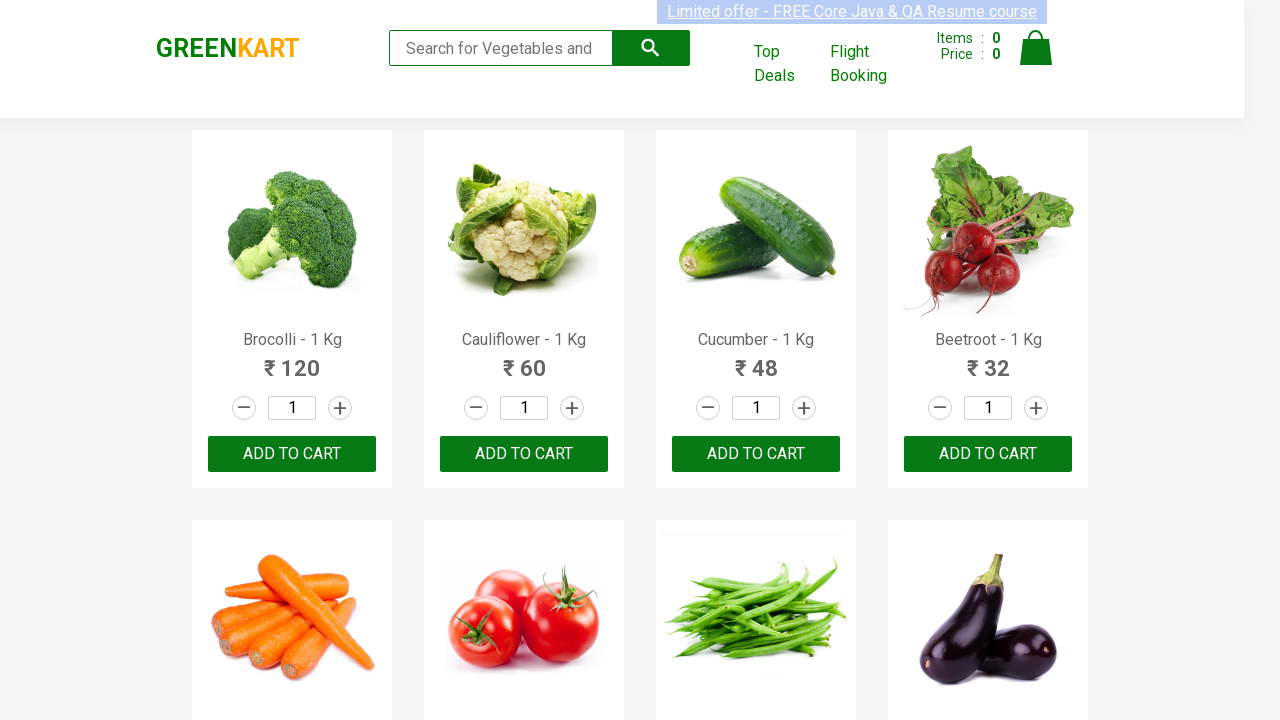

Typed 'ca' in the search box to filter products on .search-keyword
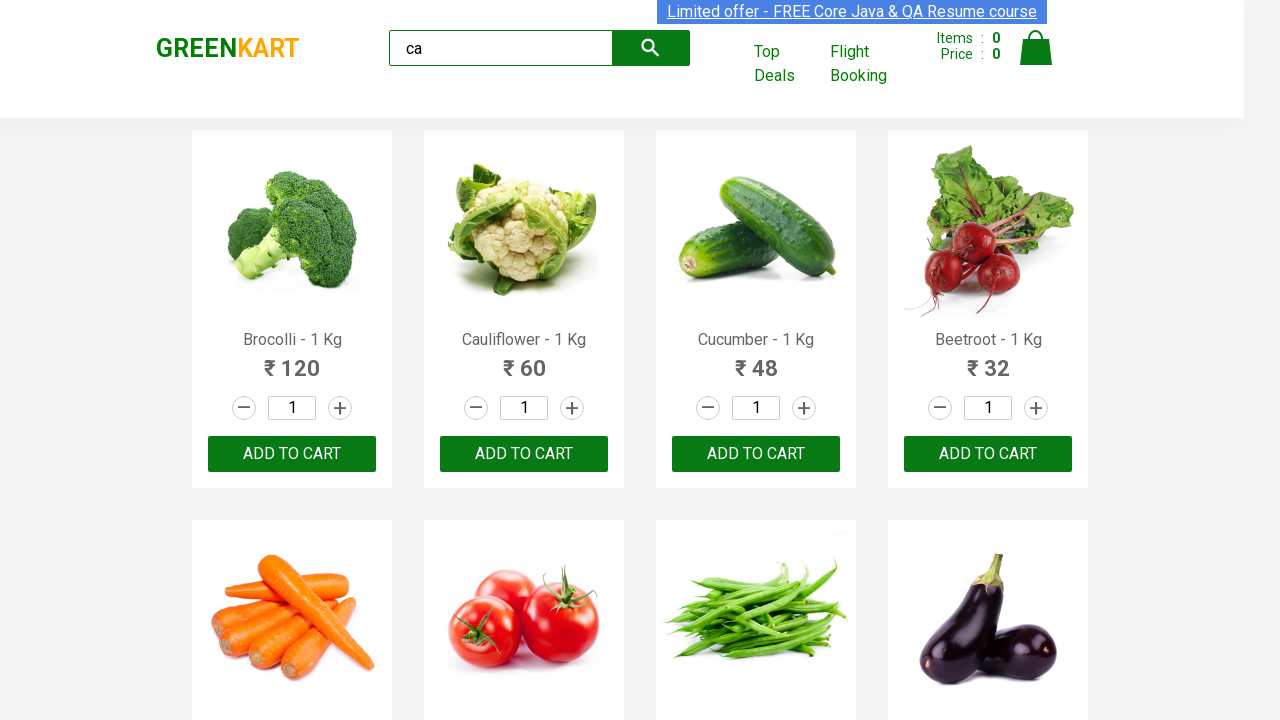

Waited for products to filter after search
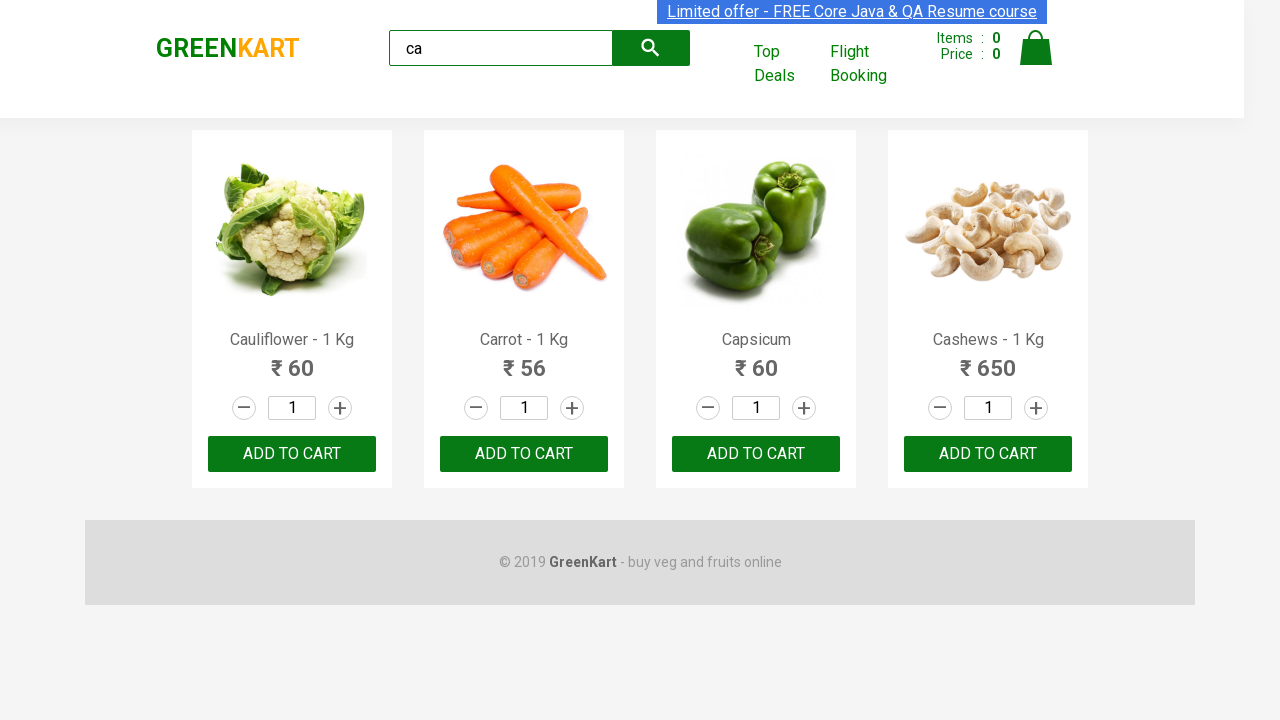

Located all products on the page
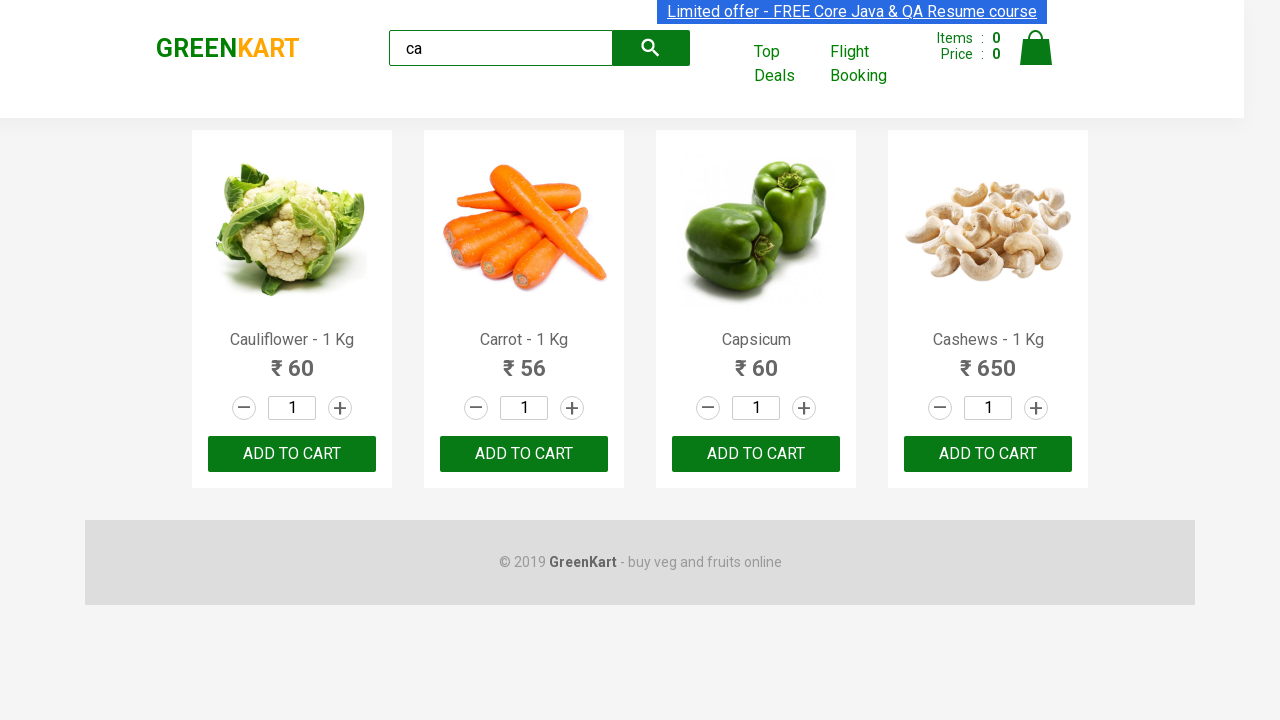

Found 4 products in the filtered results
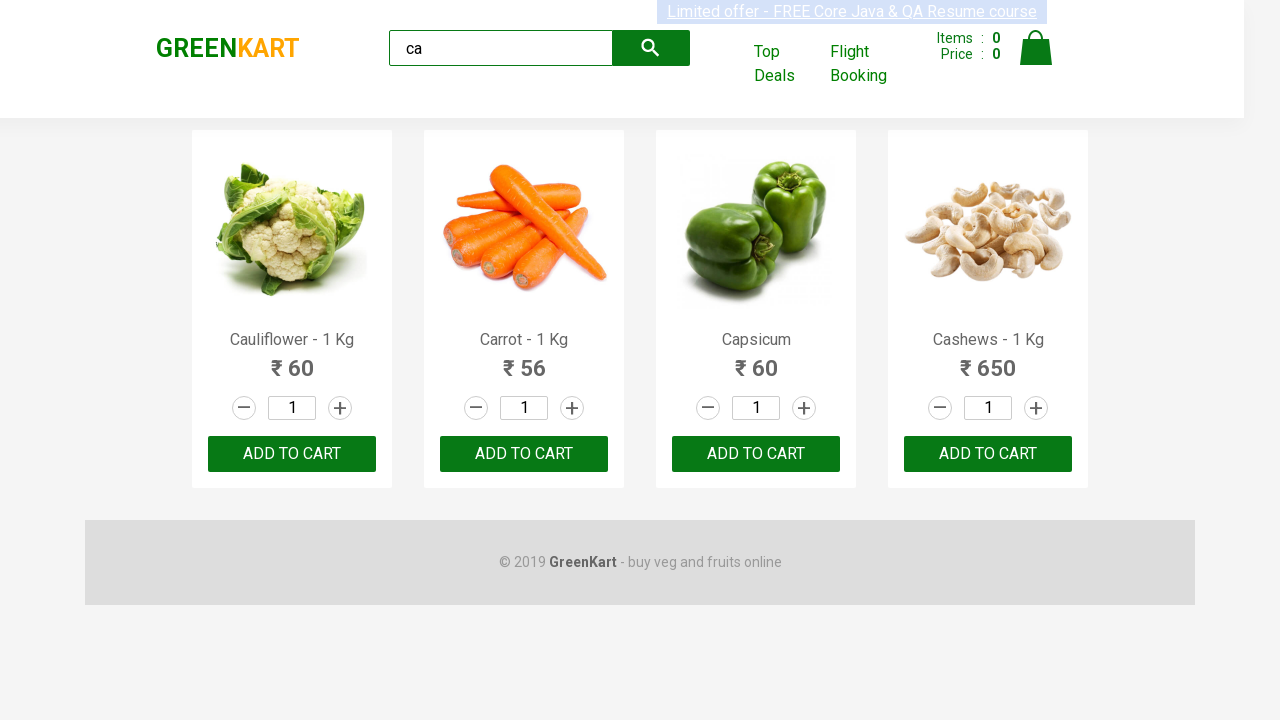

Inspected product 1: Cauliflower - 1 Kg
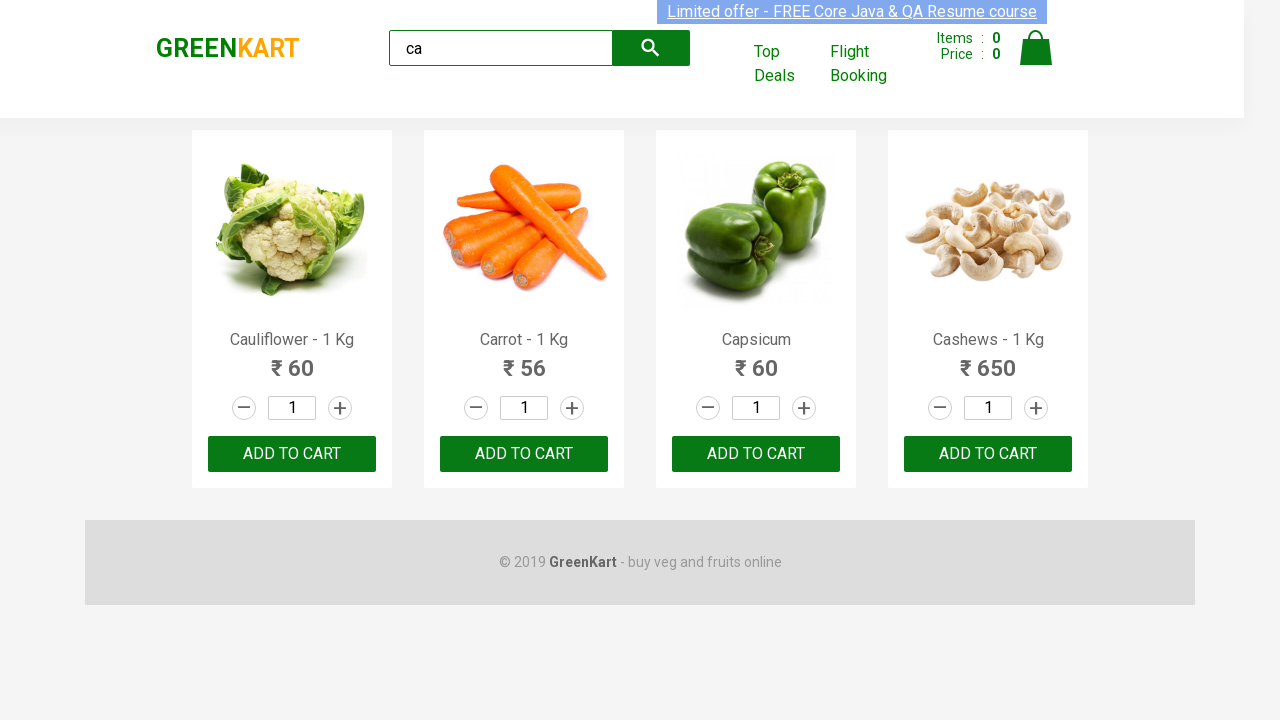

Inspected product 2: Carrot - 1 Kg
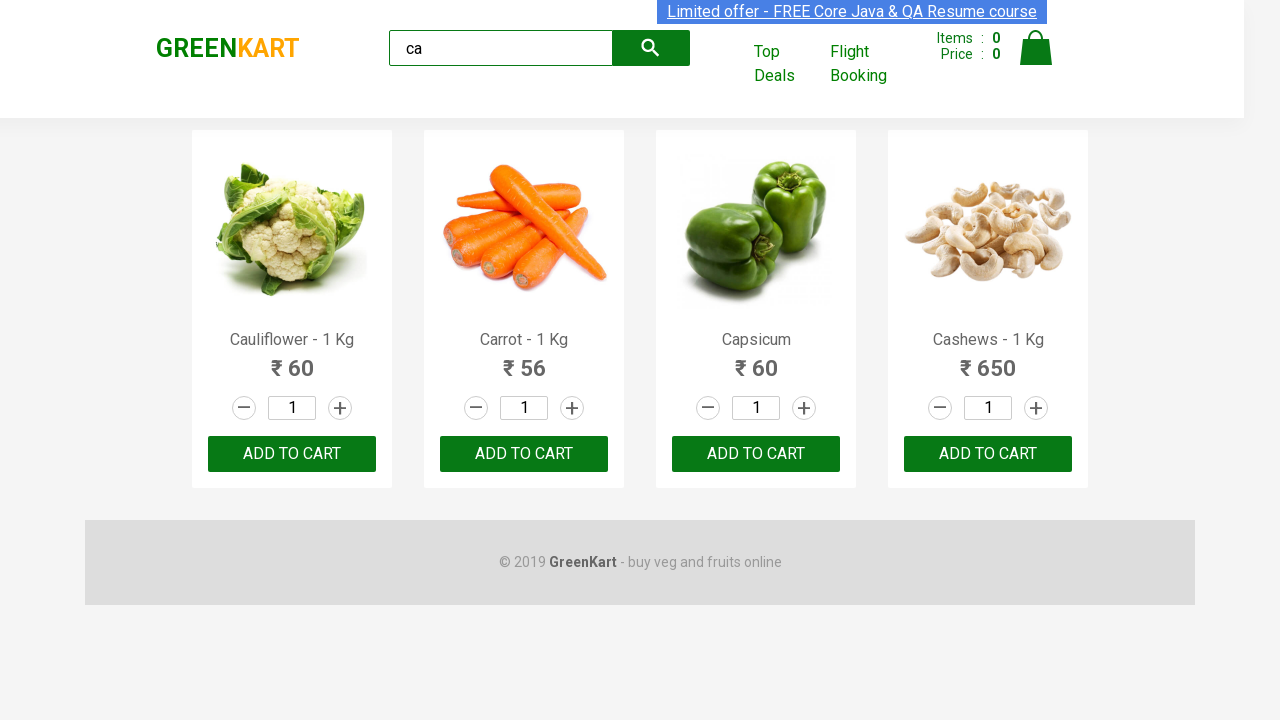

Inspected product 3: Capsicum
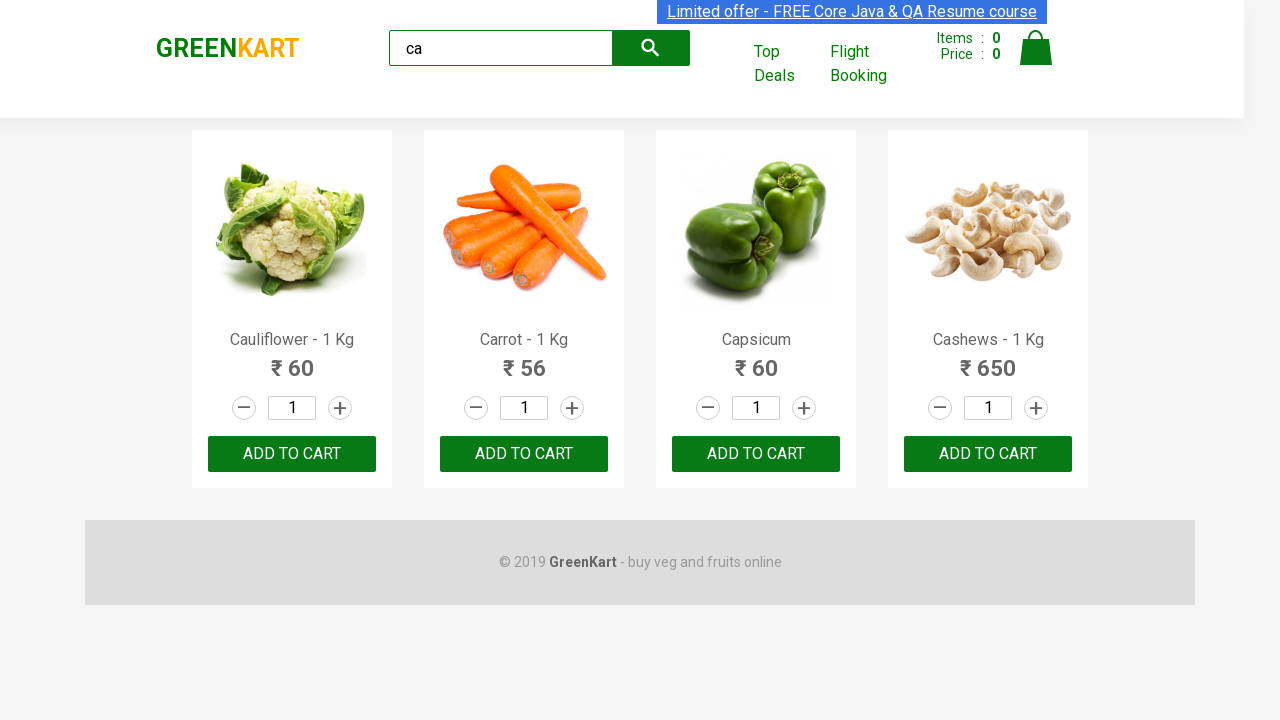

Inspected product 4: Cashews - 1 Kg
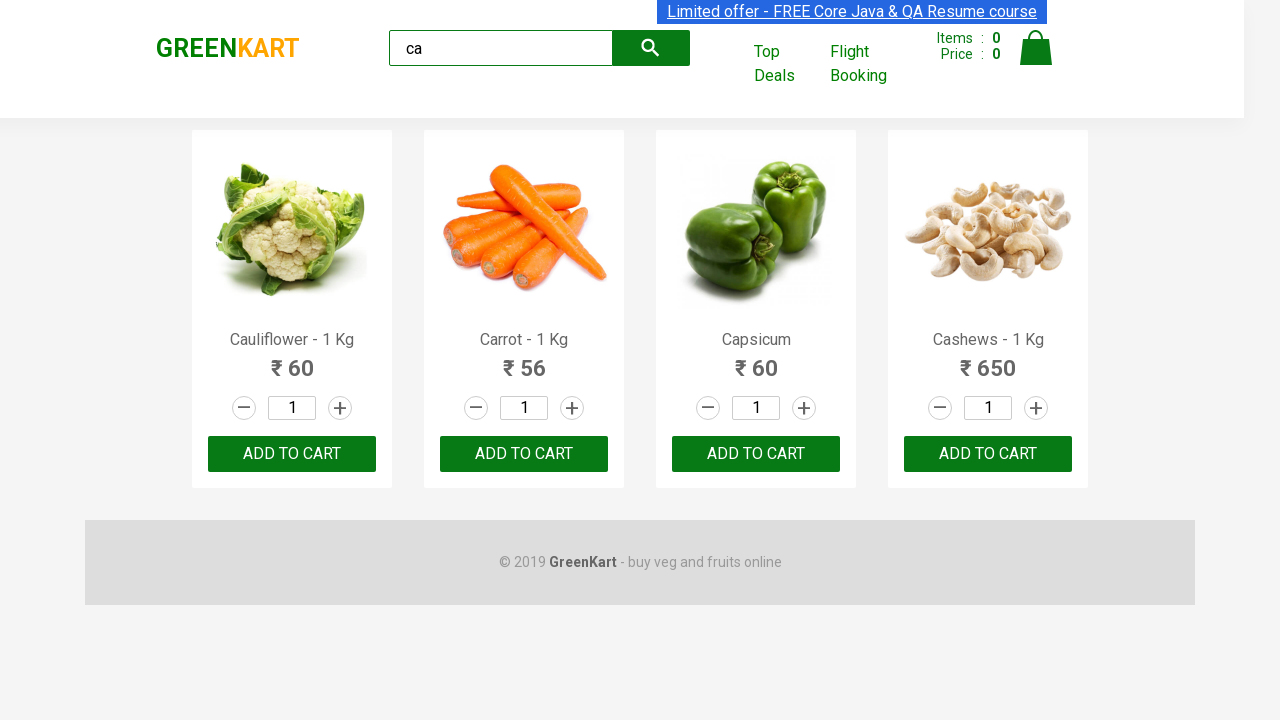

Added Cashews product to cart at (988, 454) on .products .product >> nth=3 >> text=ADD TO CART
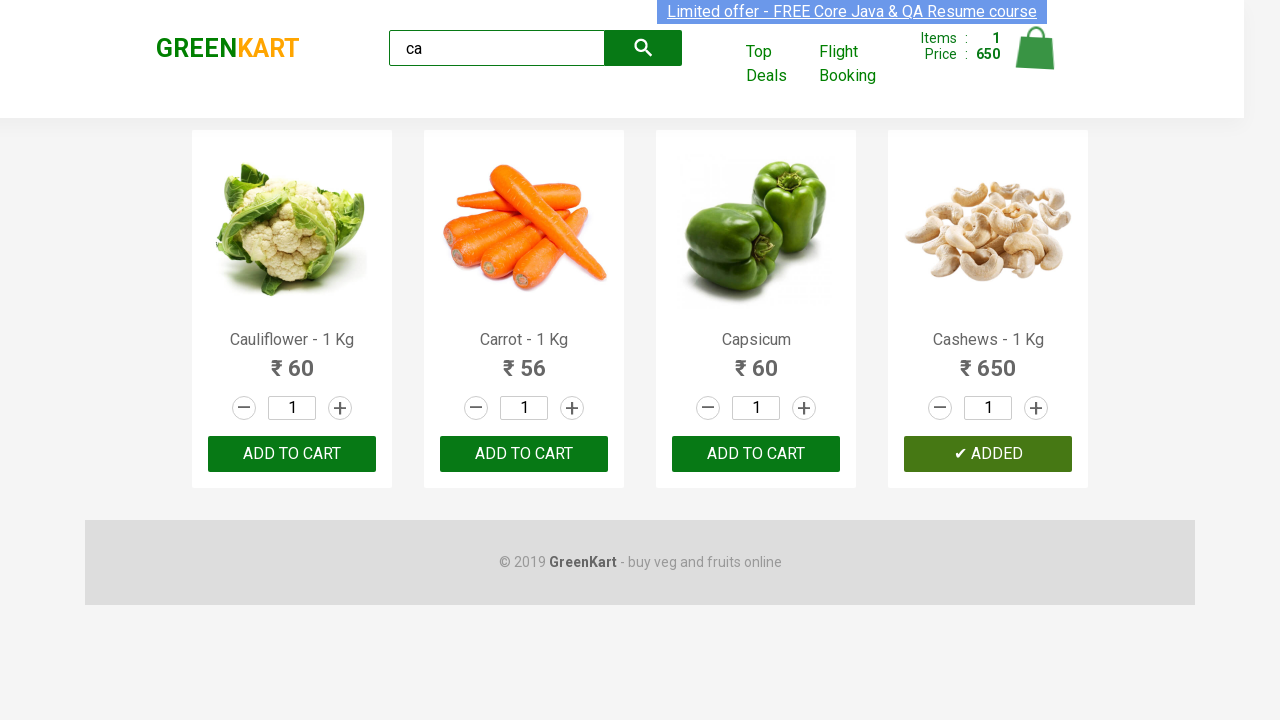

Clicked on the cart icon to view cart at (1036, 48) on .cart-icon > img
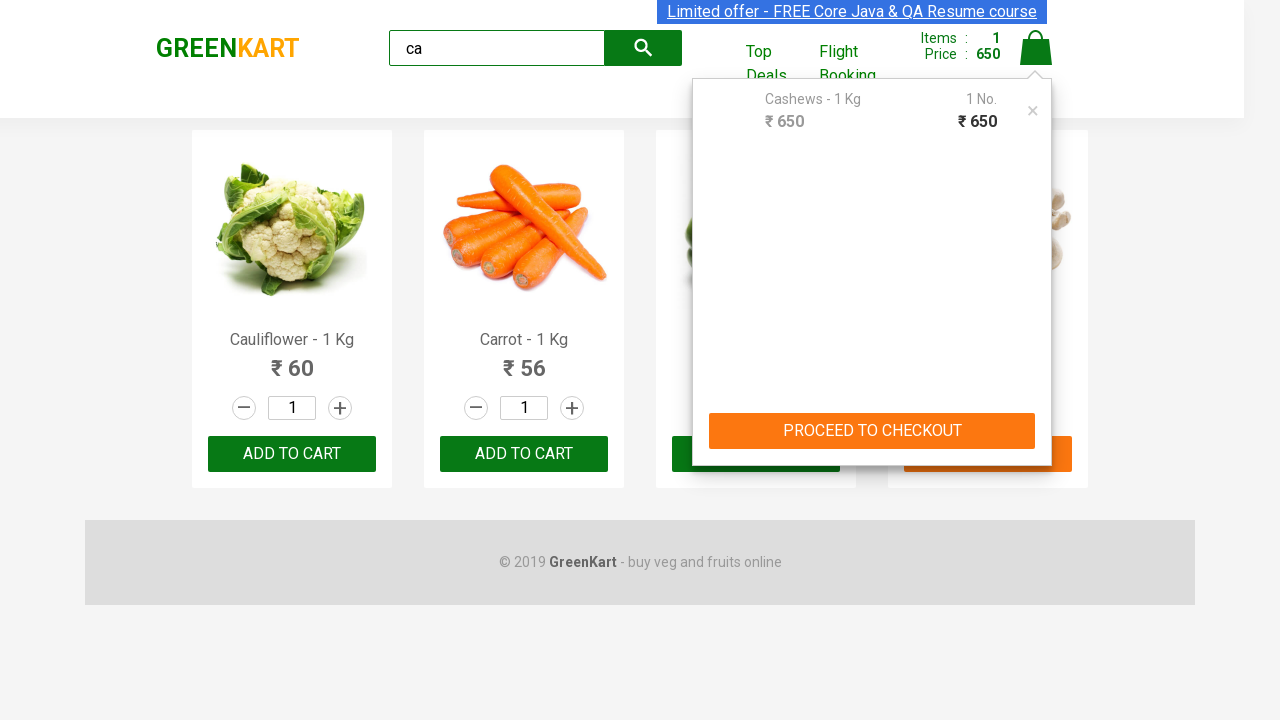

Clicked PROCEED TO CHECKOUT button at (872, 431) on text=PROCEED TO CHECKOUT
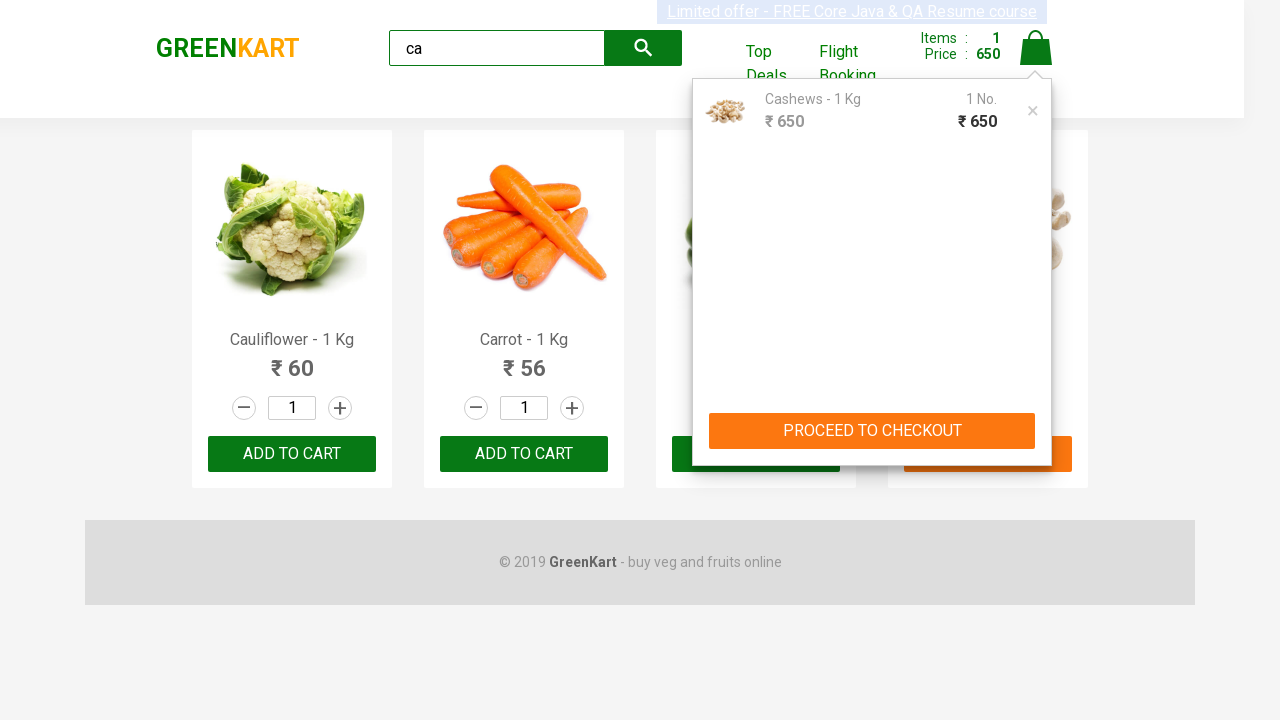

Clicked Place Order button to complete checkout at (1036, 420) on text=Place Order
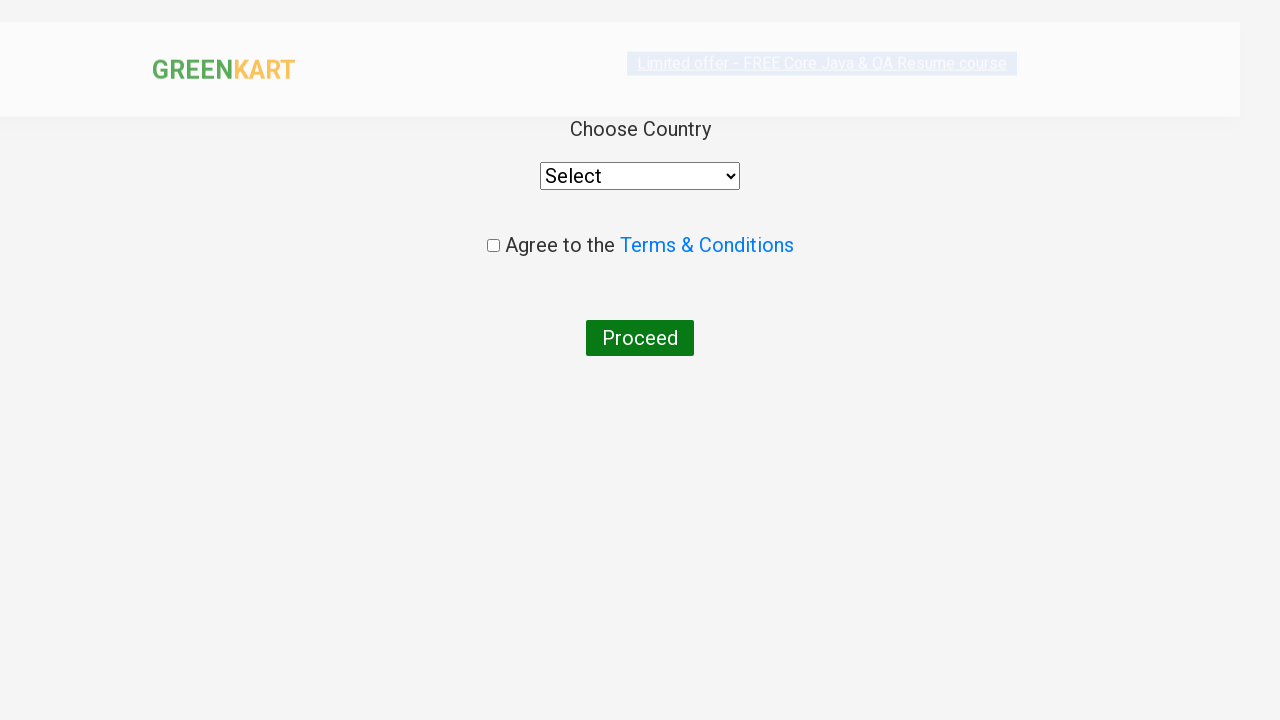

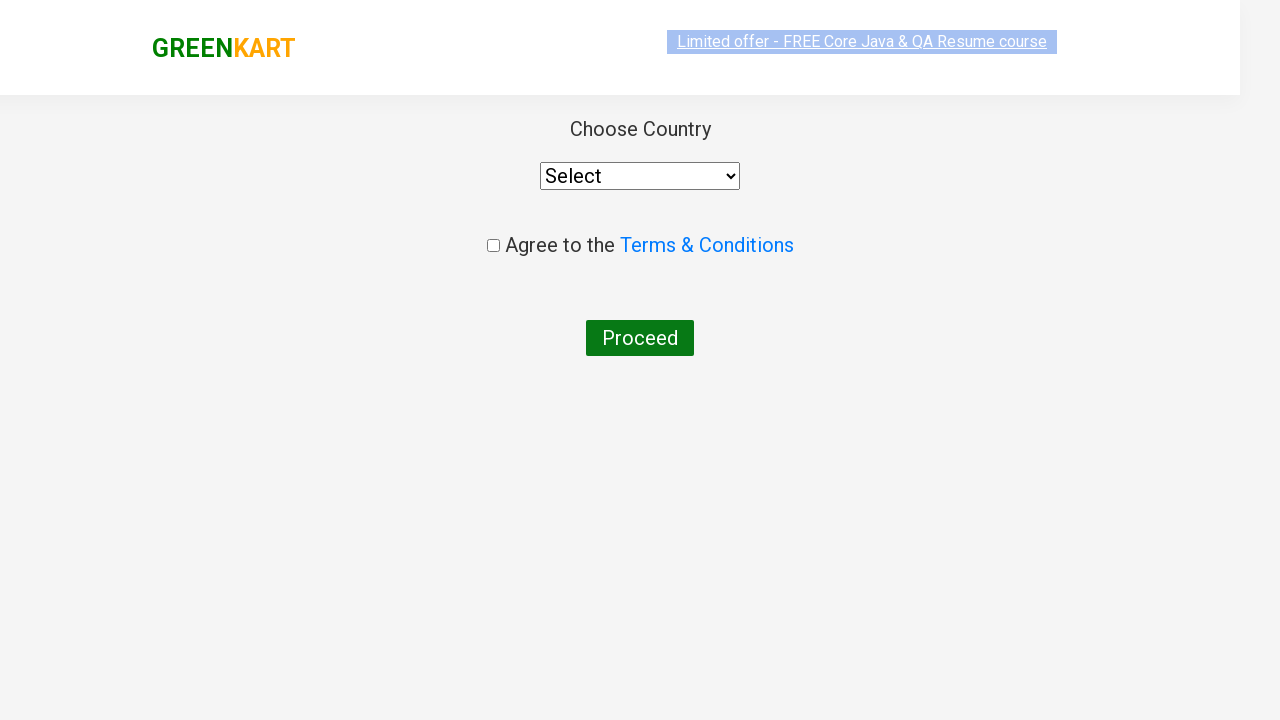